Navigates to the registration page and verifies that the sign-up page is displayed correctly by checking for the heading text

Starting URL: https://parabank.parasoft.com/parabank/index.htm

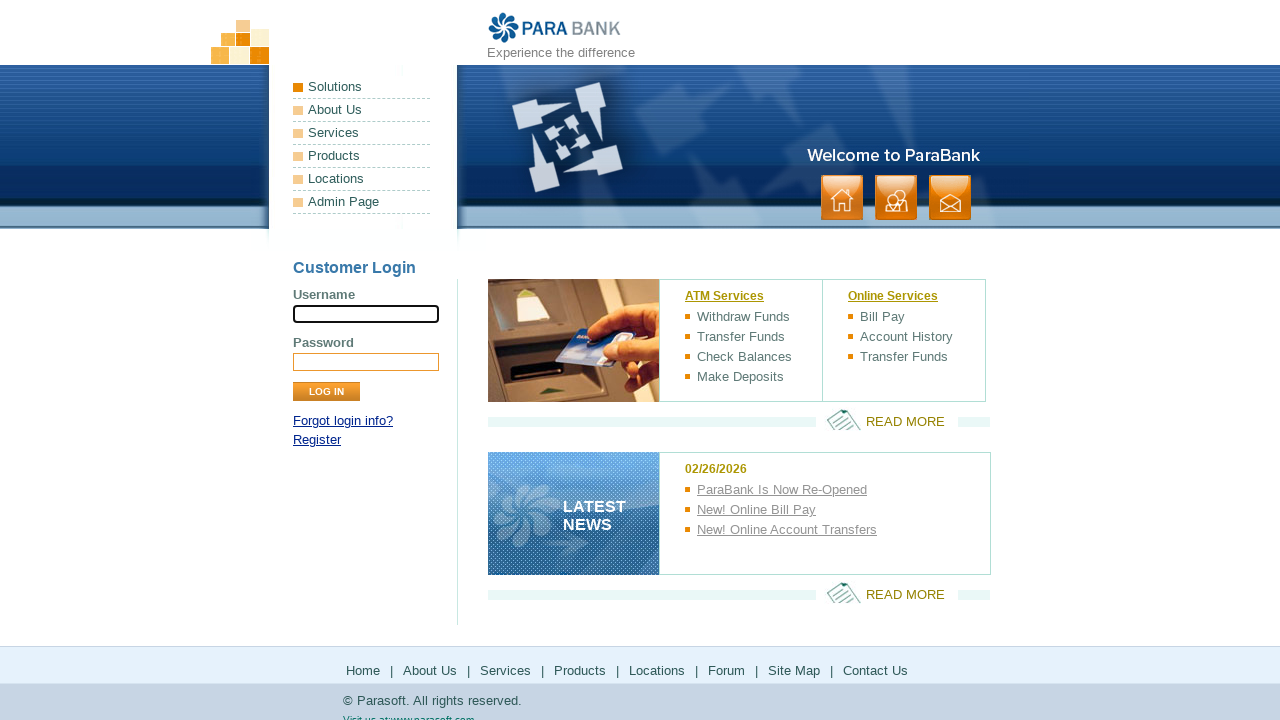

Clicked Register link to navigate to sign-up page at (317, 440) on xpath=//a[contains(text(),'Register')]
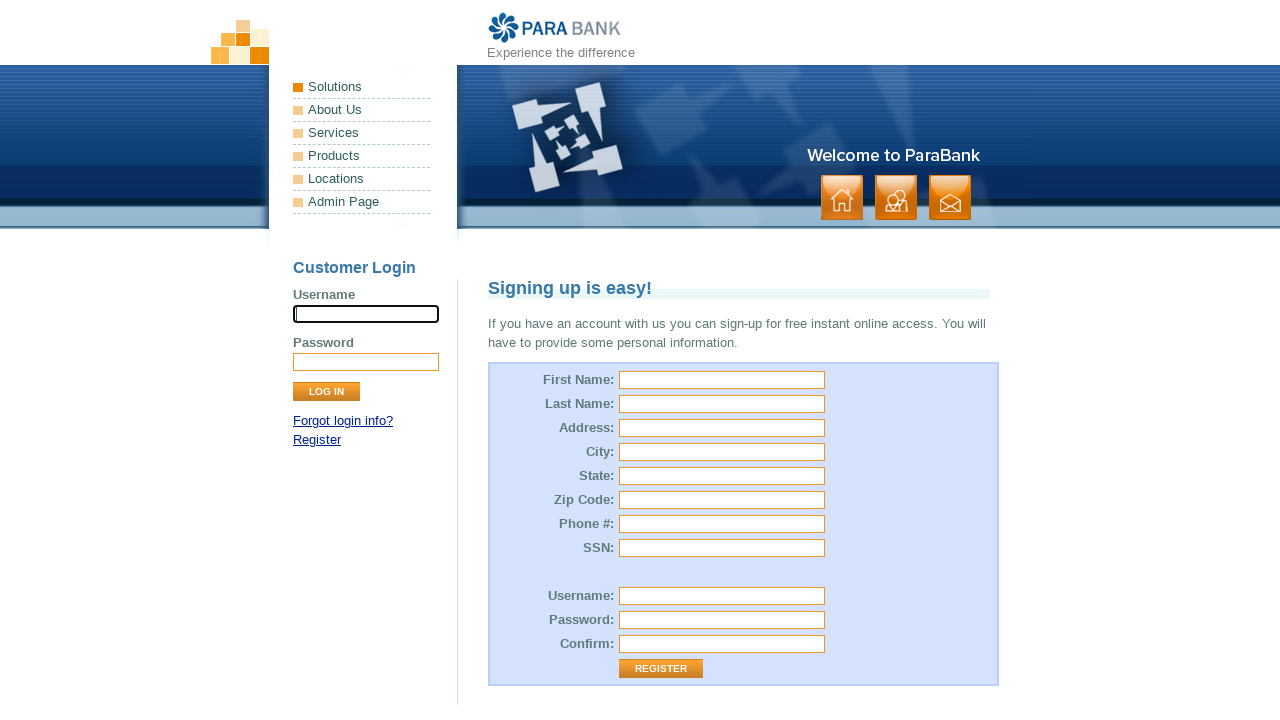

Verified sign-up page heading 'Signing up is easy!' is displayed
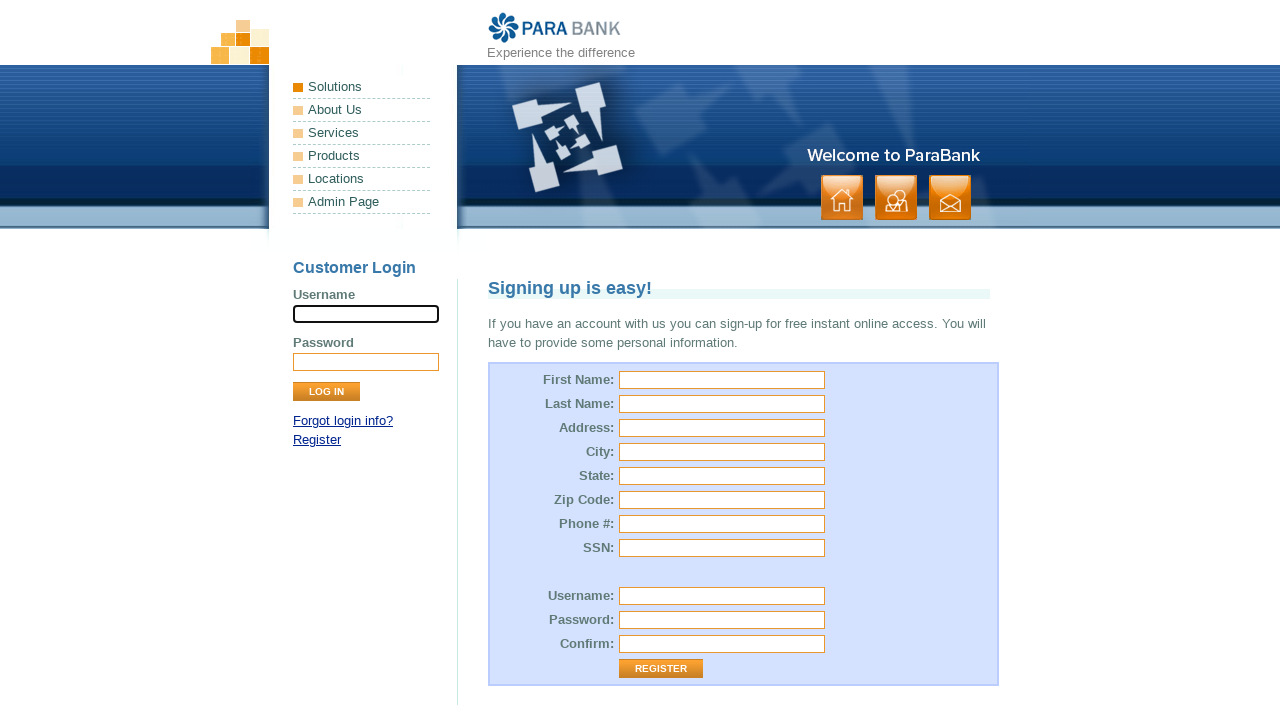

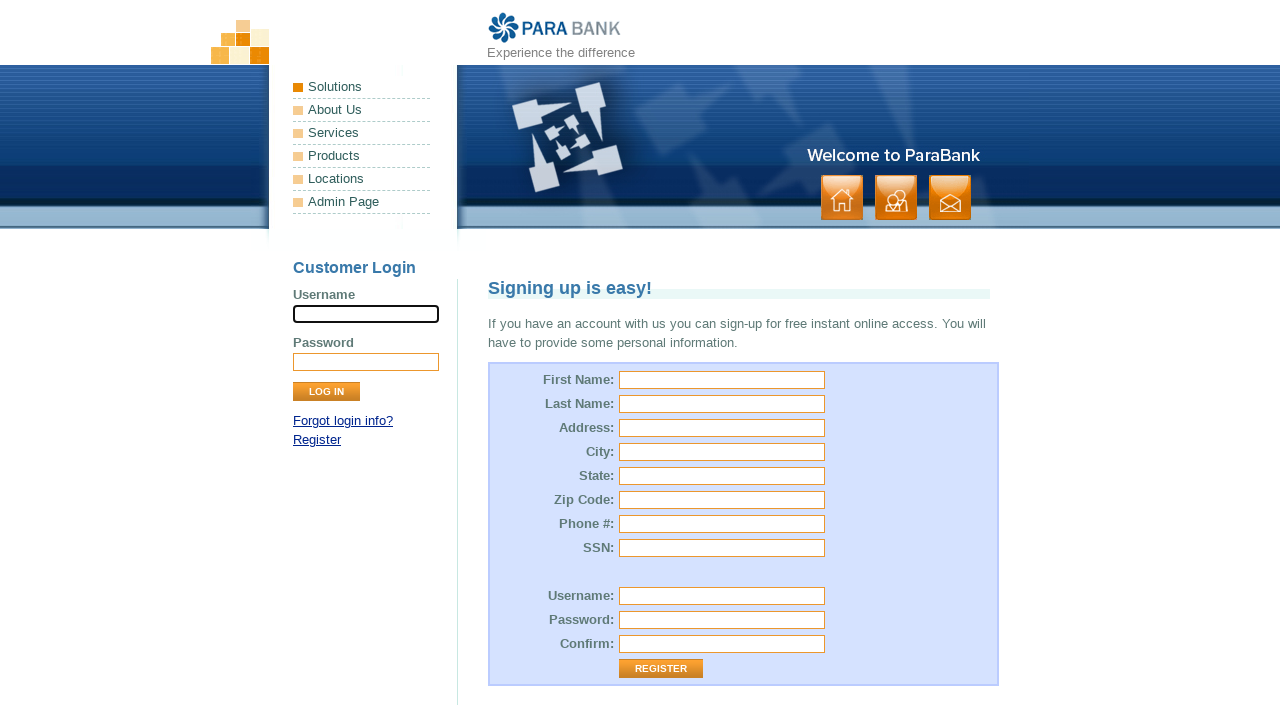